Tests handling of a confirmation popup by clicking a button that triggers an alert and then dismissing it

Starting URL: https://demoqa.com/alerts

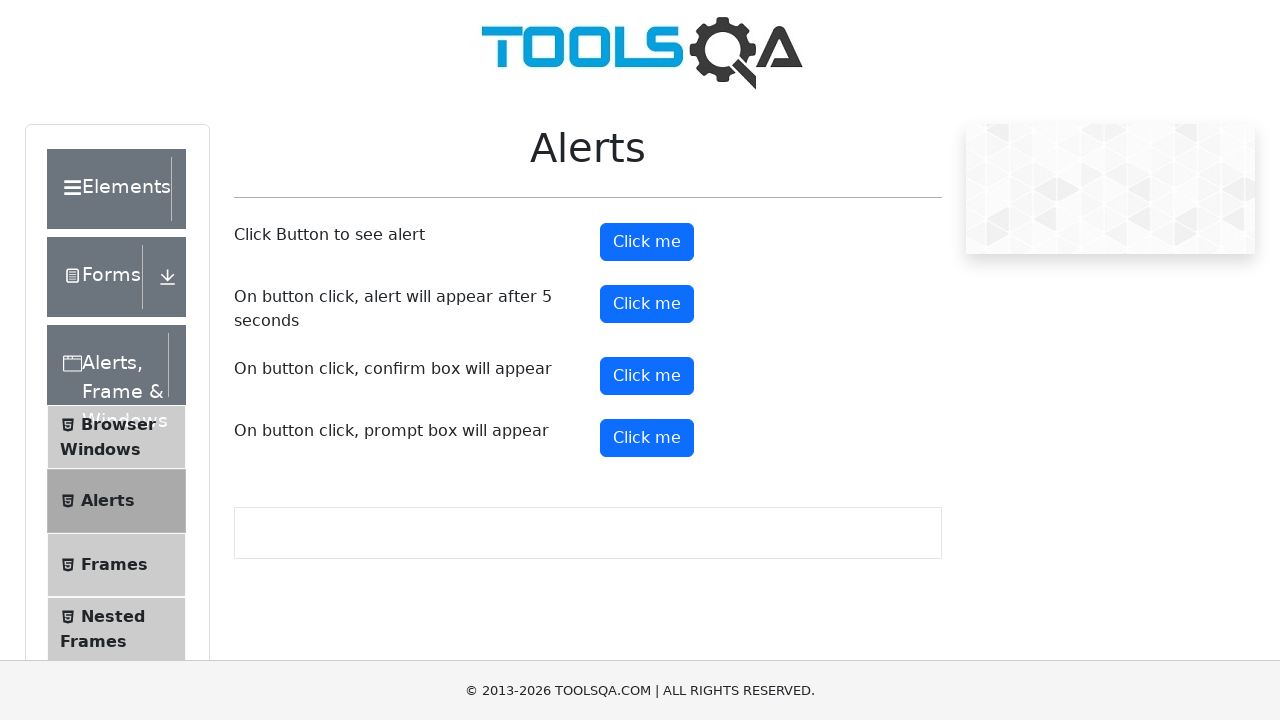

Clicked confirm button to trigger confirmation popup at (647, 376) on #confirmButton
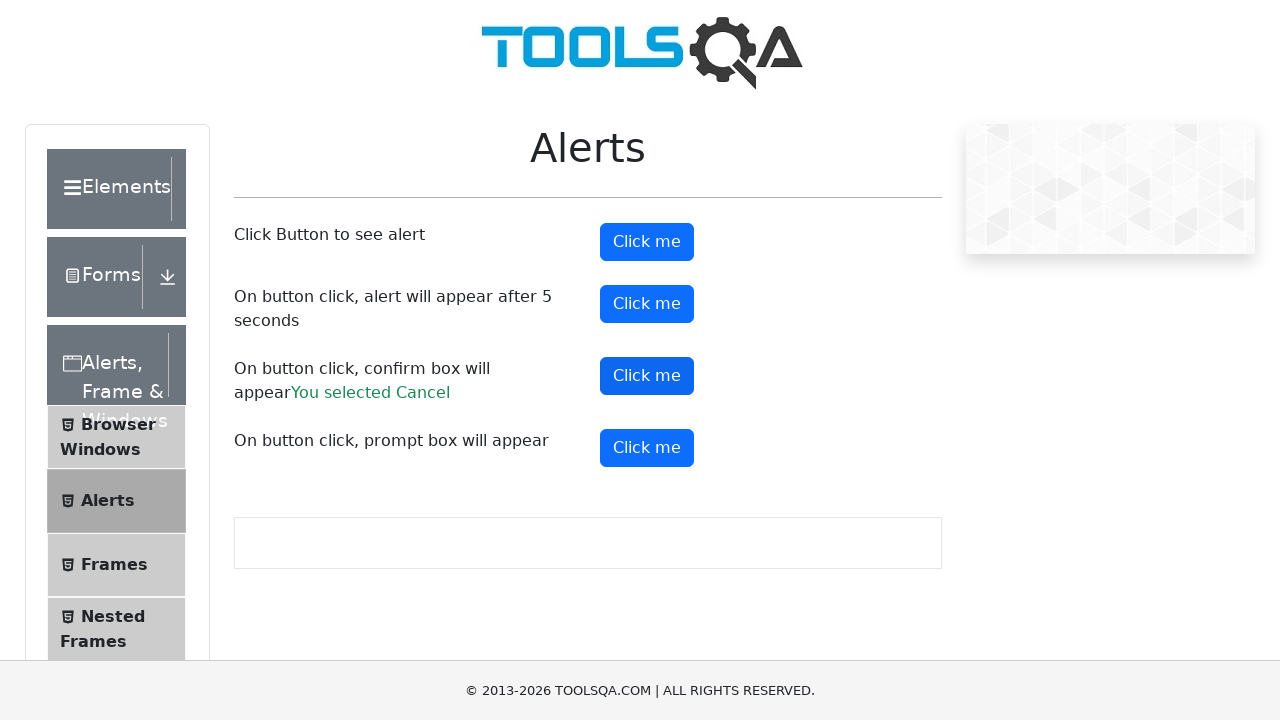

Set up dialog handler to dismiss confirmation popups
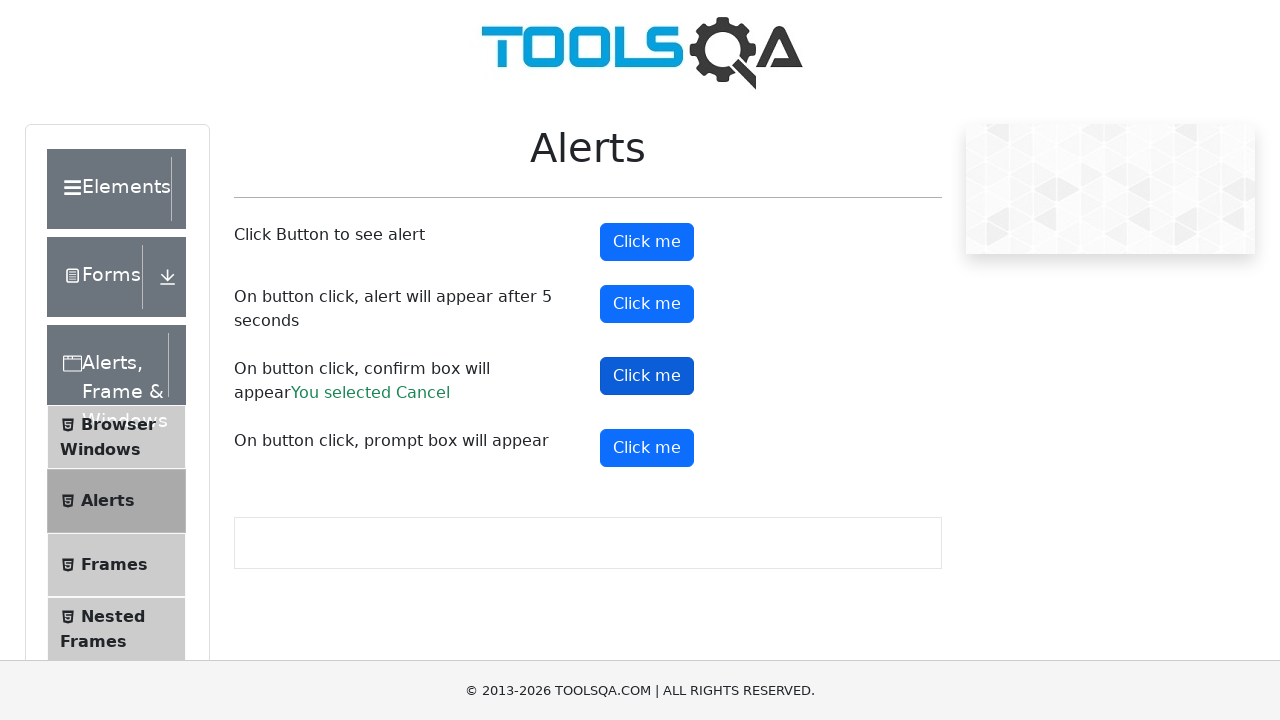

Set up one-time dialog handler to dismiss next confirmation popup
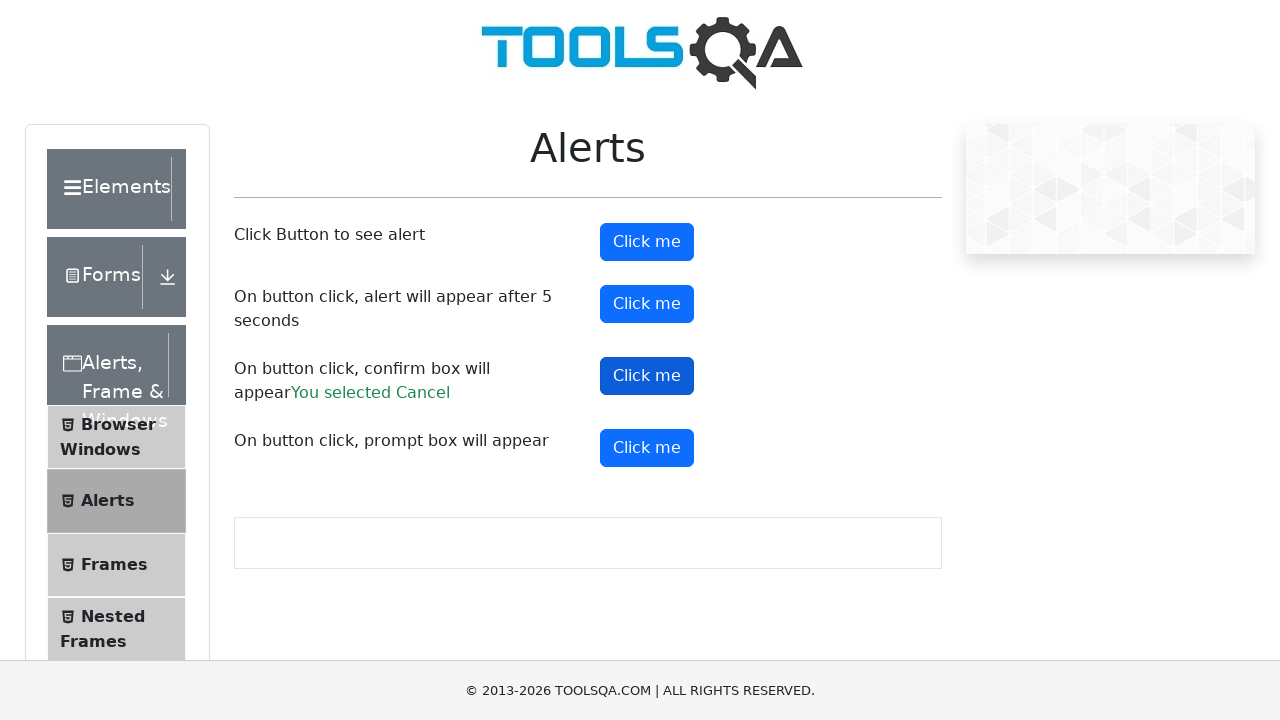

Clicked confirm button again to trigger and dismiss confirmation popup at (647, 376) on #confirmButton
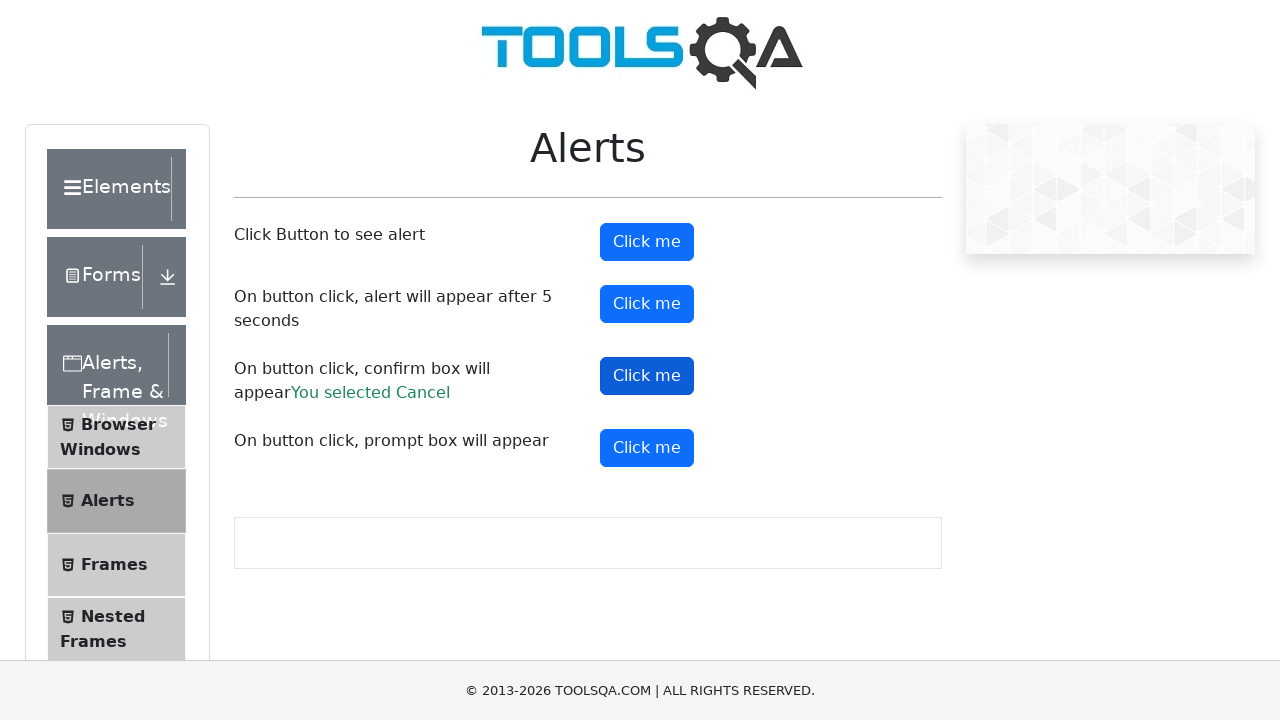

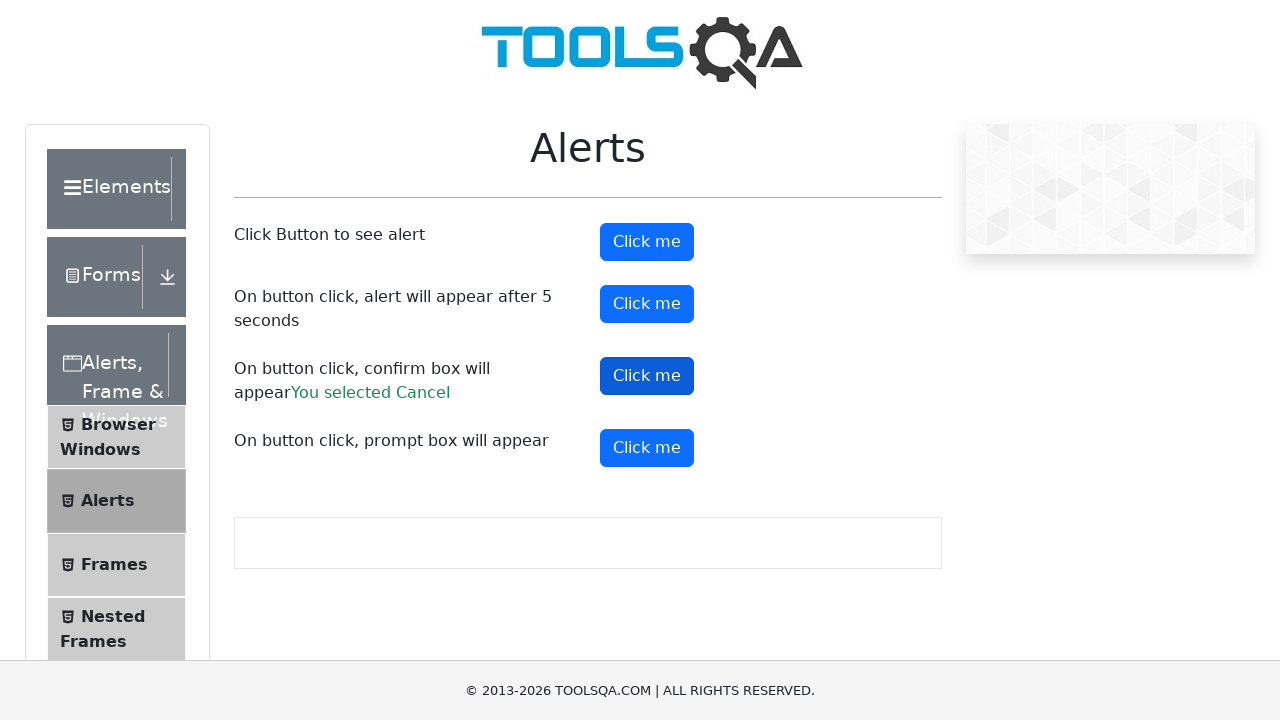